Tests table sorting functionality by clicking a column header to sort, then verifies the sort order. Also tests pagination by navigating through pages to find a specific item (Rice).

Starting URL: https://rahulshettyacademy.com/greenkart/#/offers

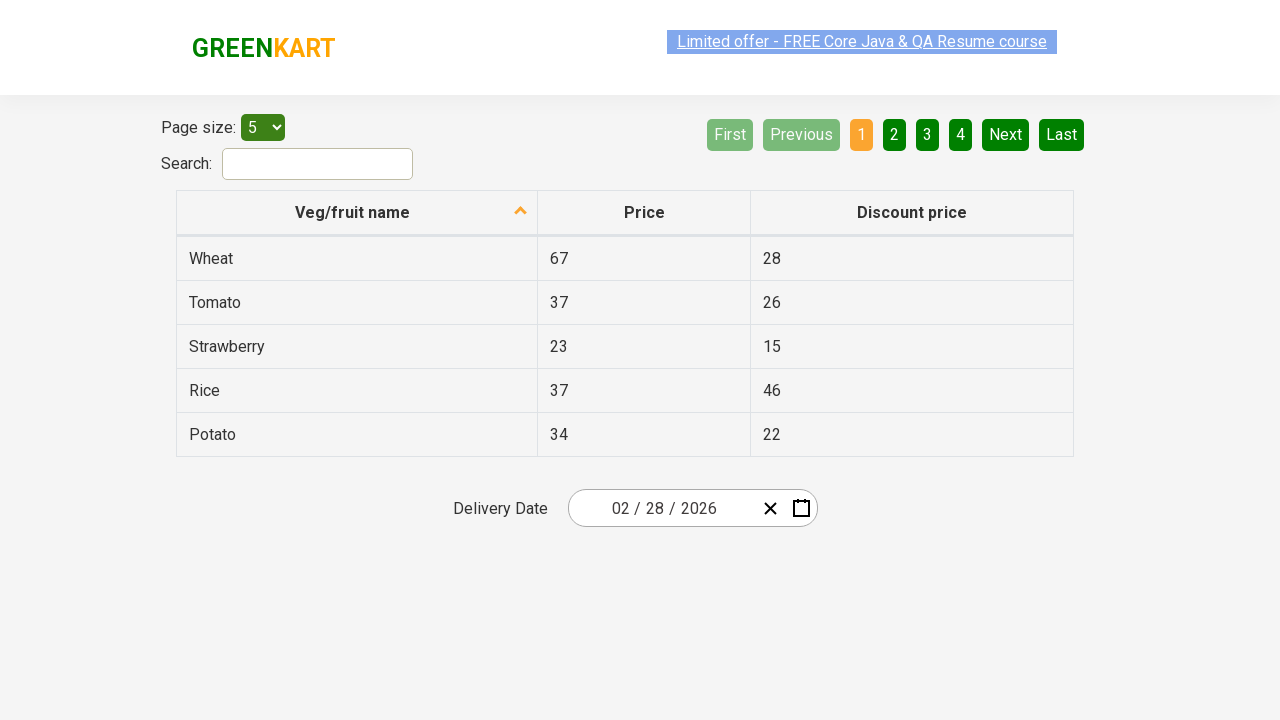

Table loaded - first column header found
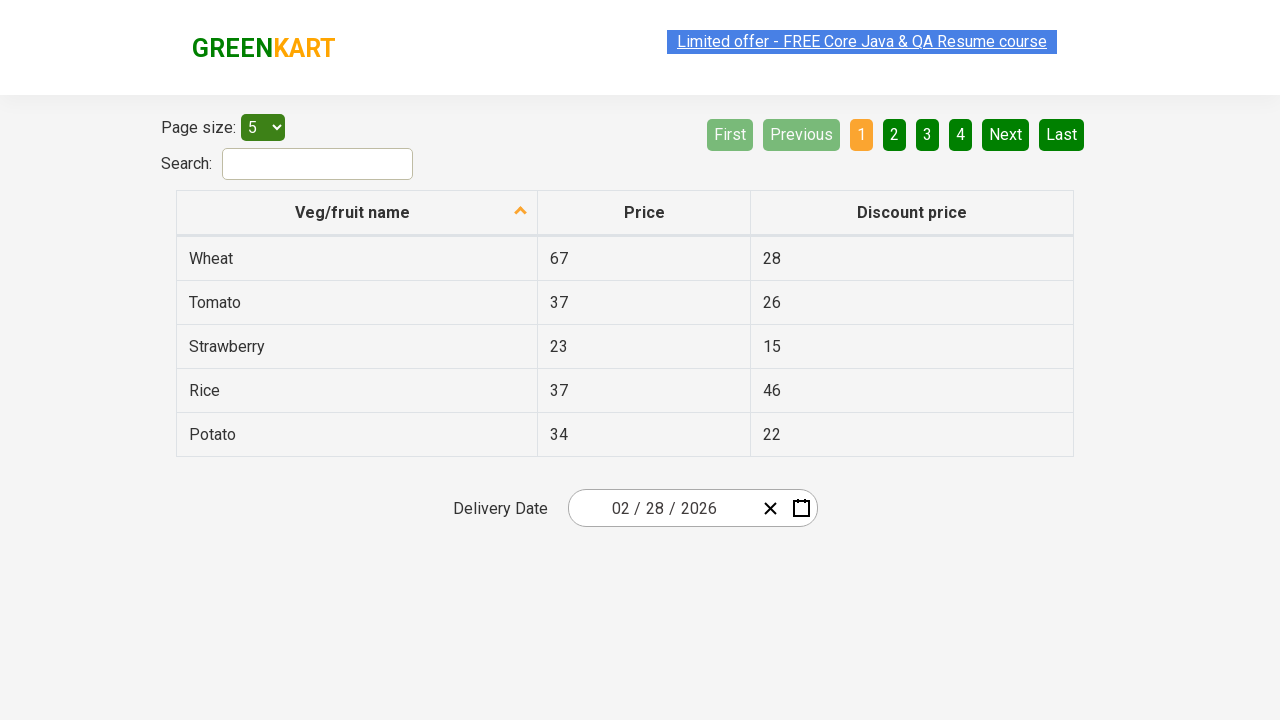

Clicked first column header to sort at (357, 213) on xpath=//tr/th[1]
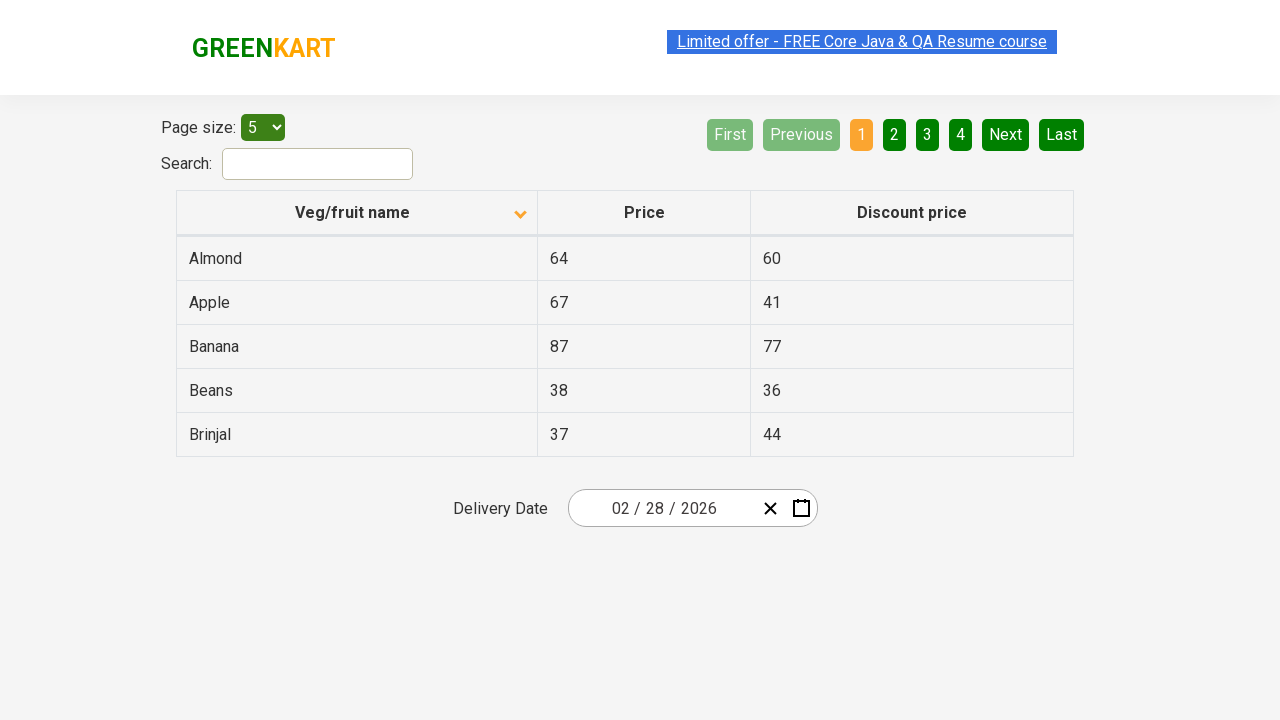

Table updated after sorting
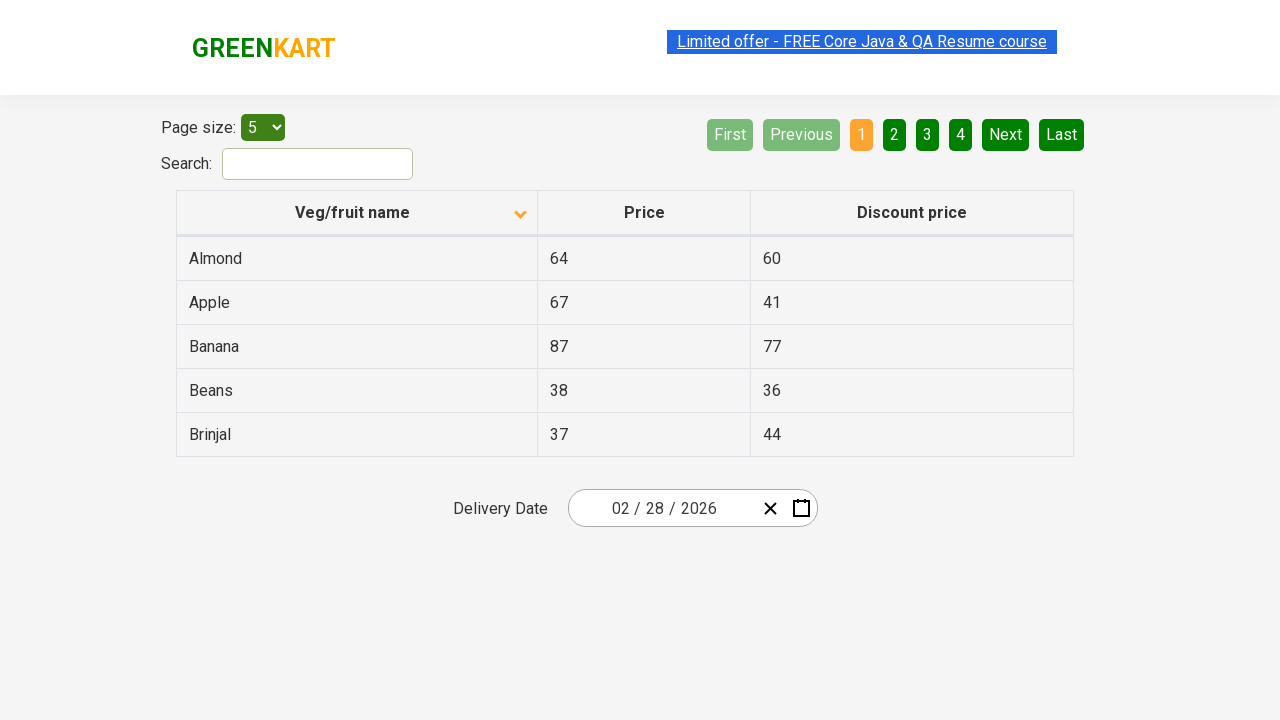

Retrieved all items from first column
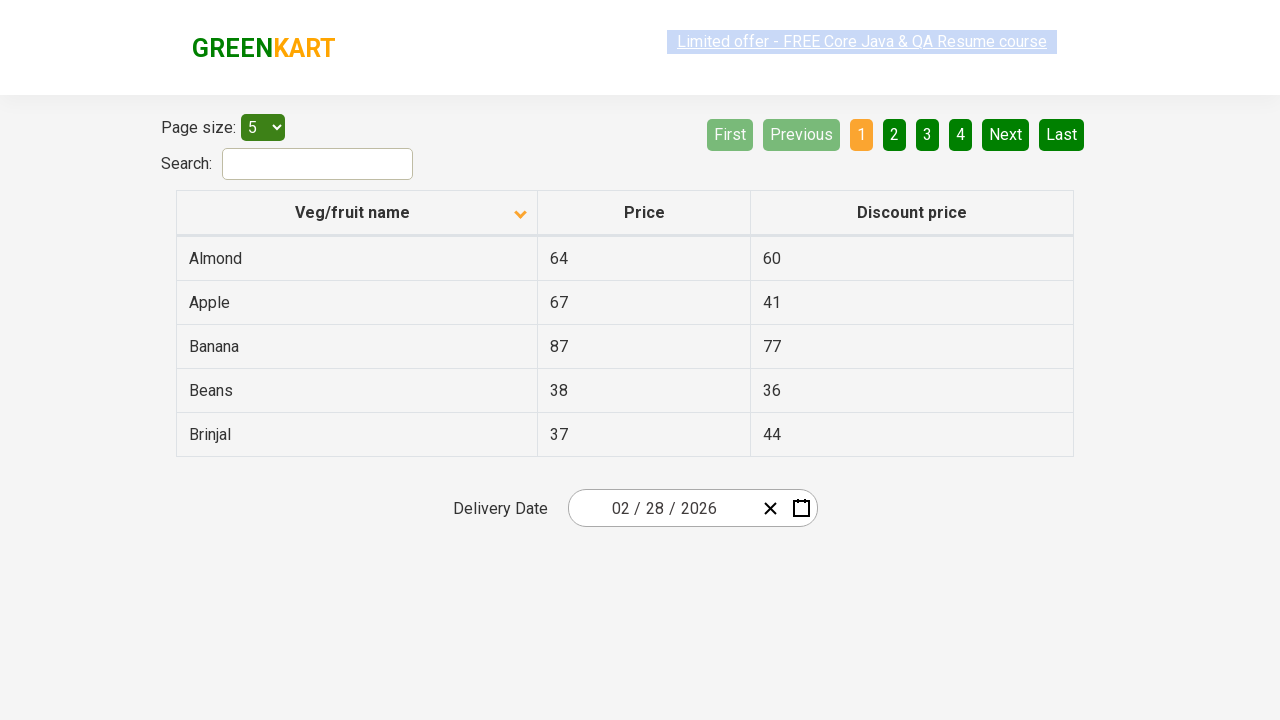

Verified table is sorted in ascending order
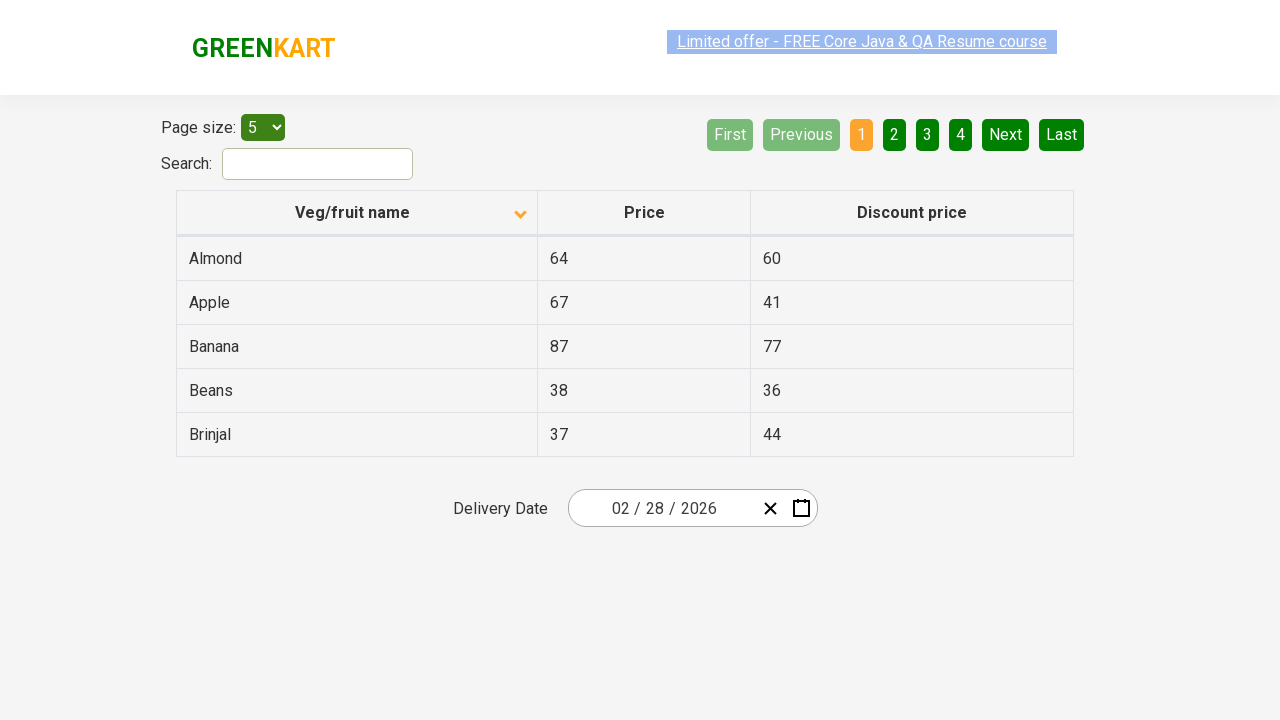

Retrieved items from current page
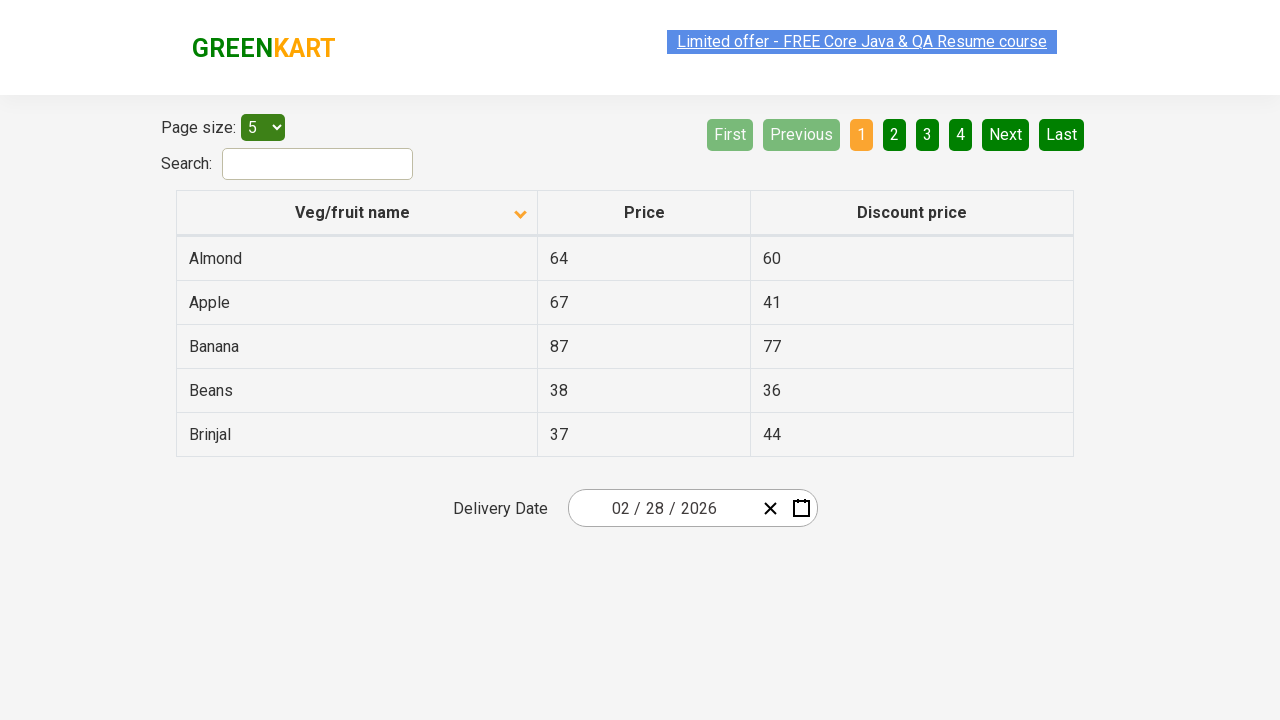

Clicked Next button to navigate to next page at (1006, 134) on [aria-label='Next']
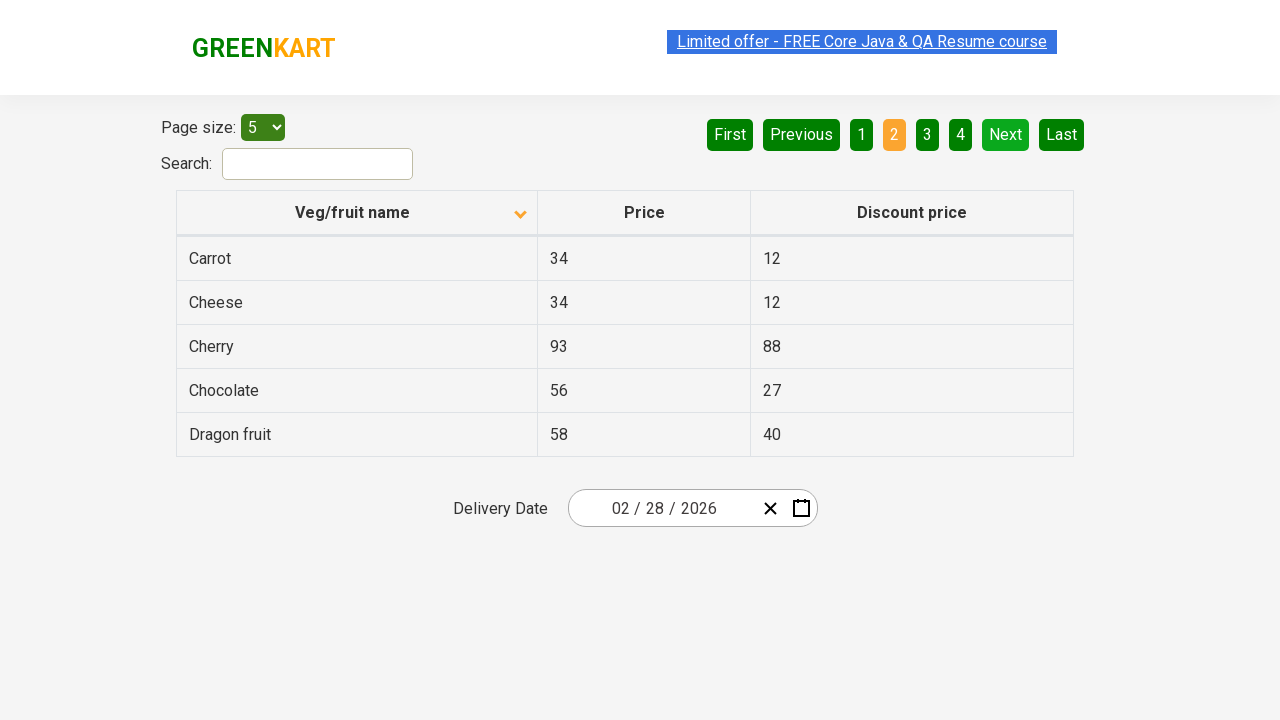

Waited for next page to load
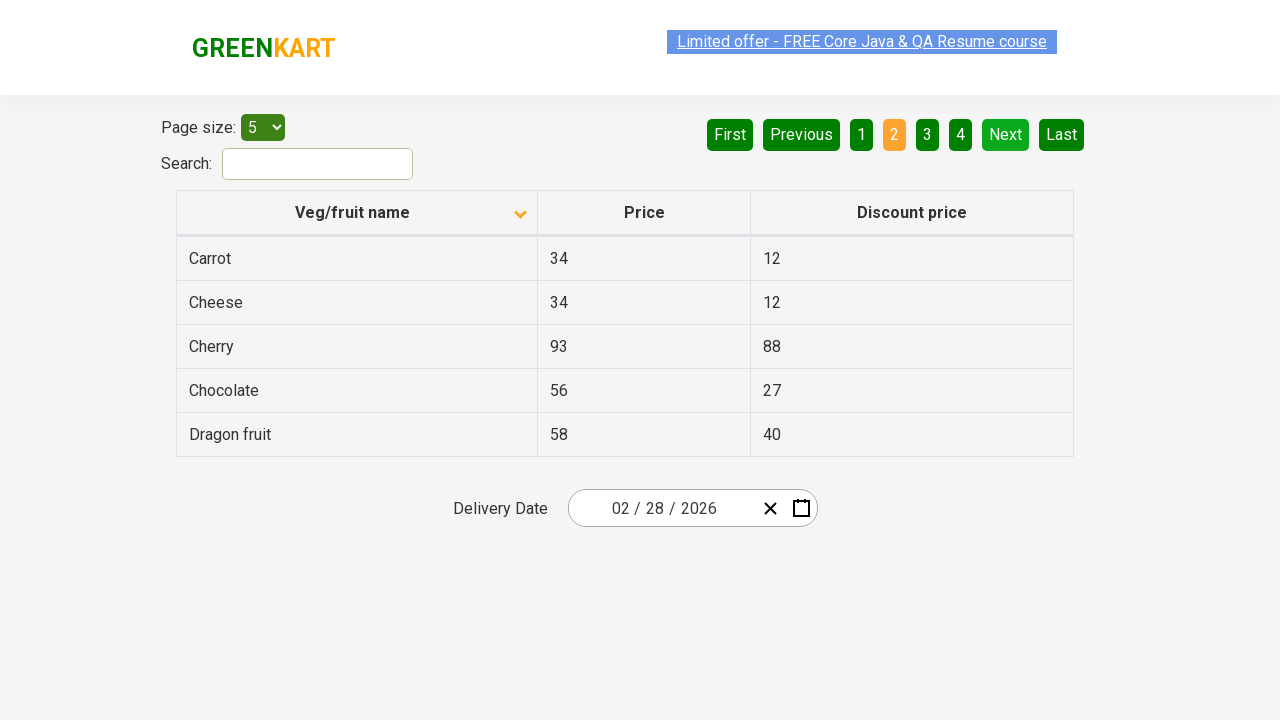

Retrieved items from current page
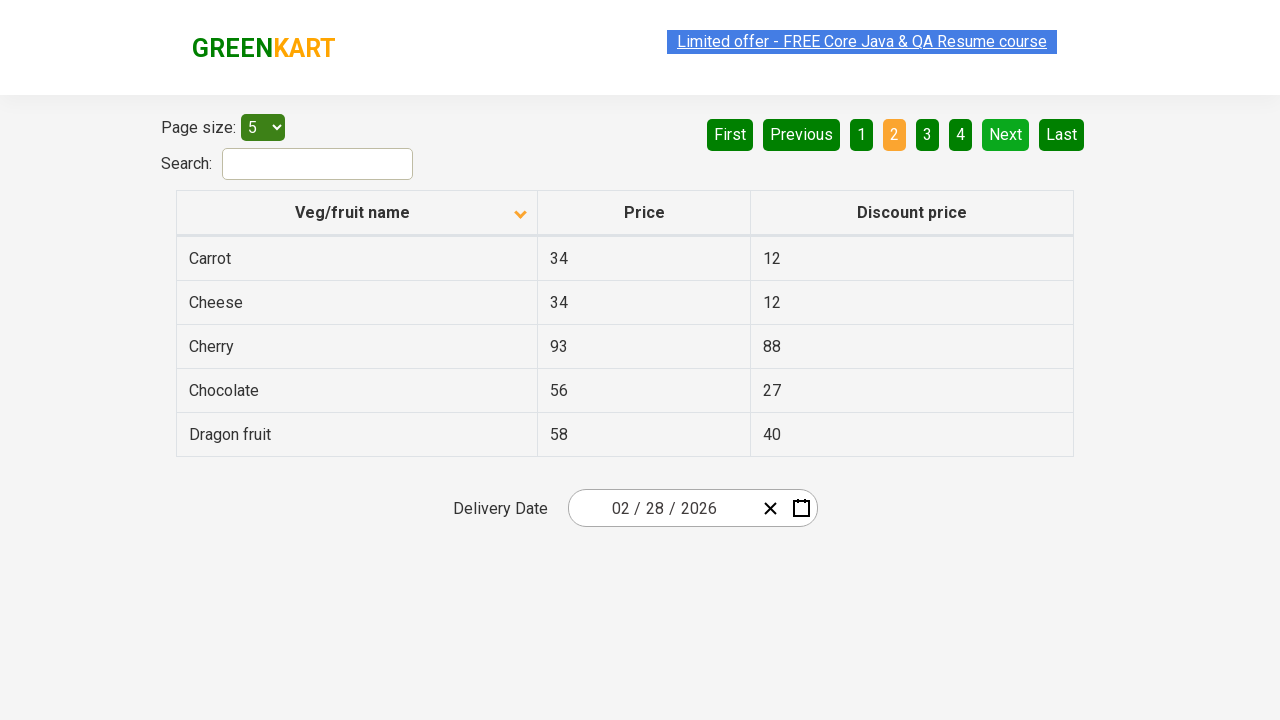

Clicked Next button to navigate to next page at (1006, 134) on [aria-label='Next']
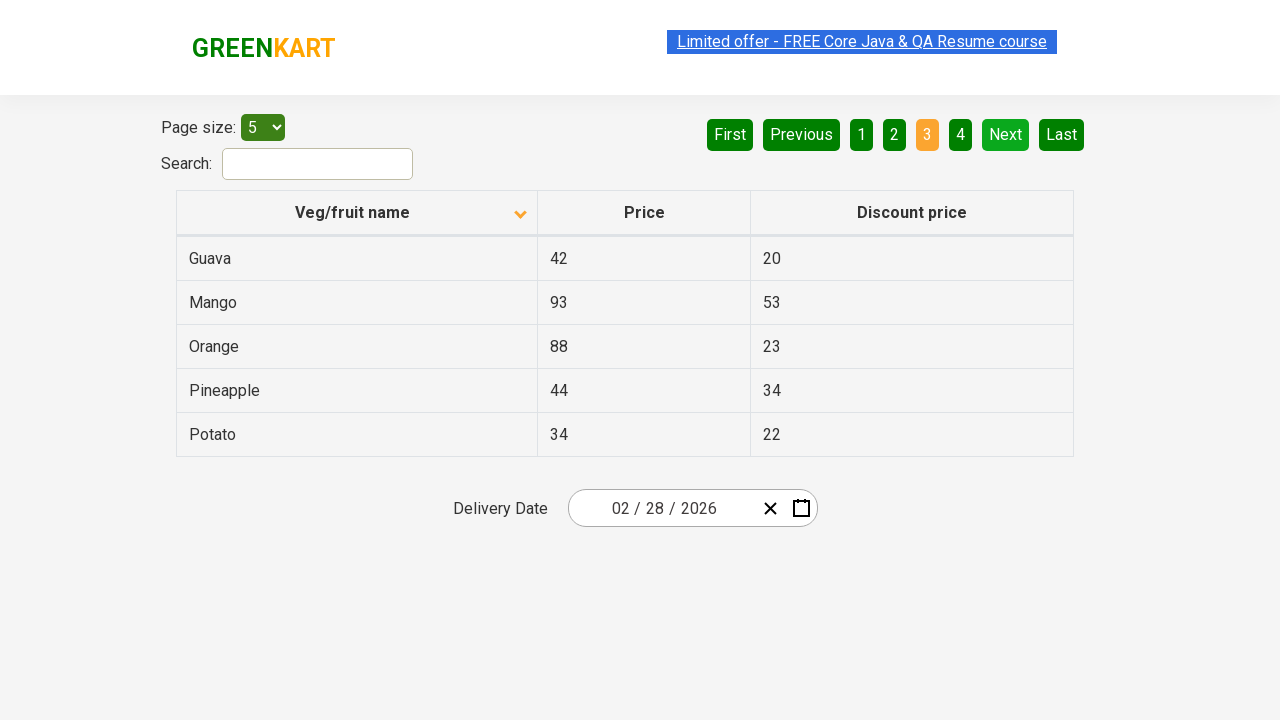

Waited for next page to load
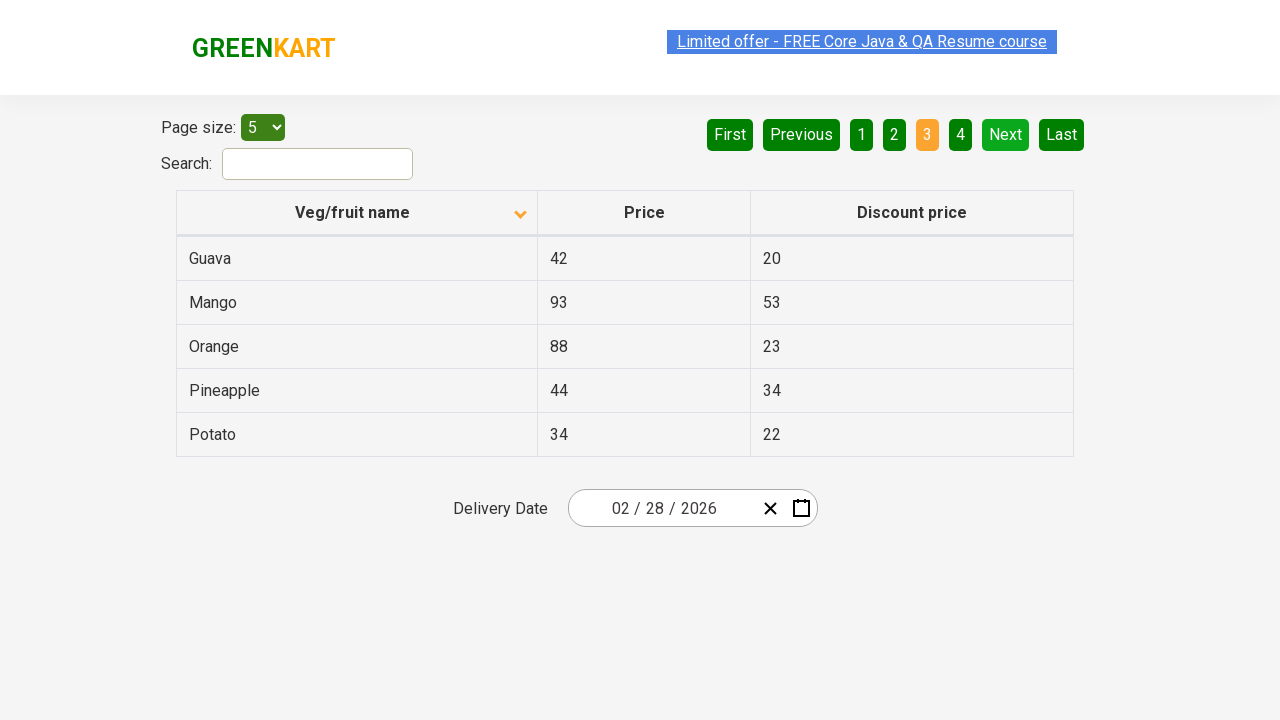

Retrieved items from current page
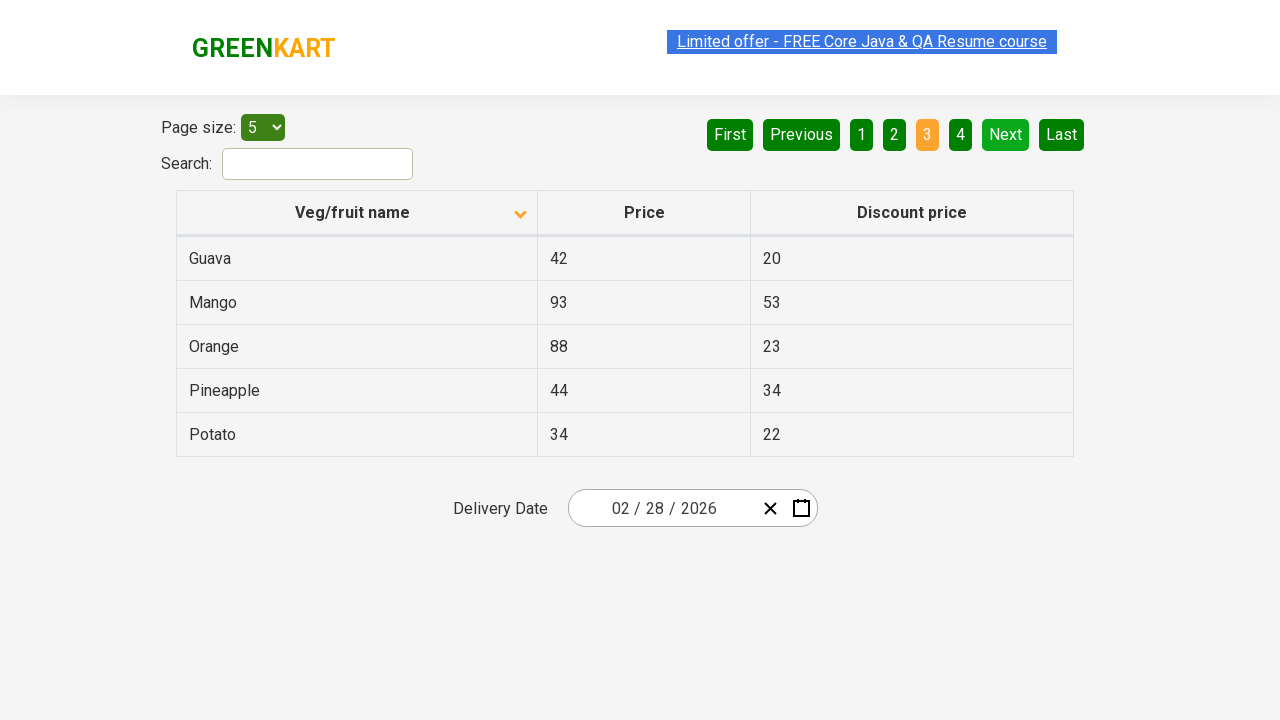

Clicked Next button to navigate to next page at (1006, 134) on [aria-label='Next']
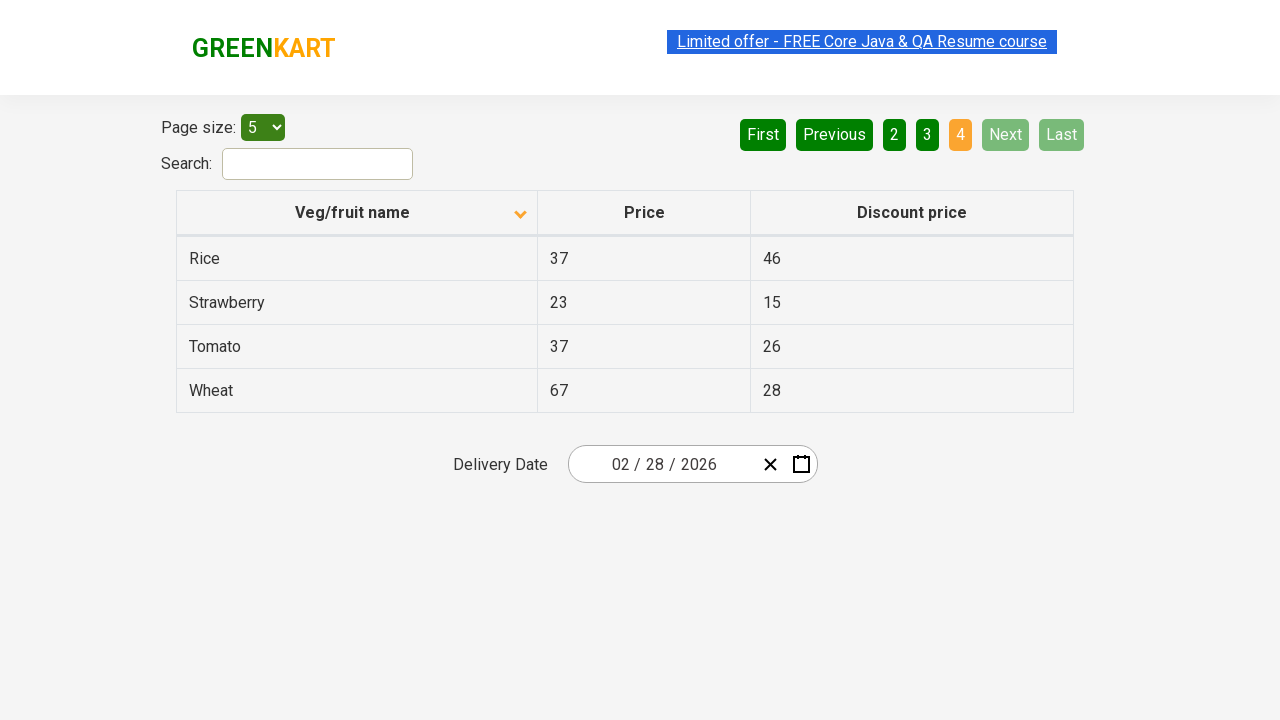

Waited for next page to load
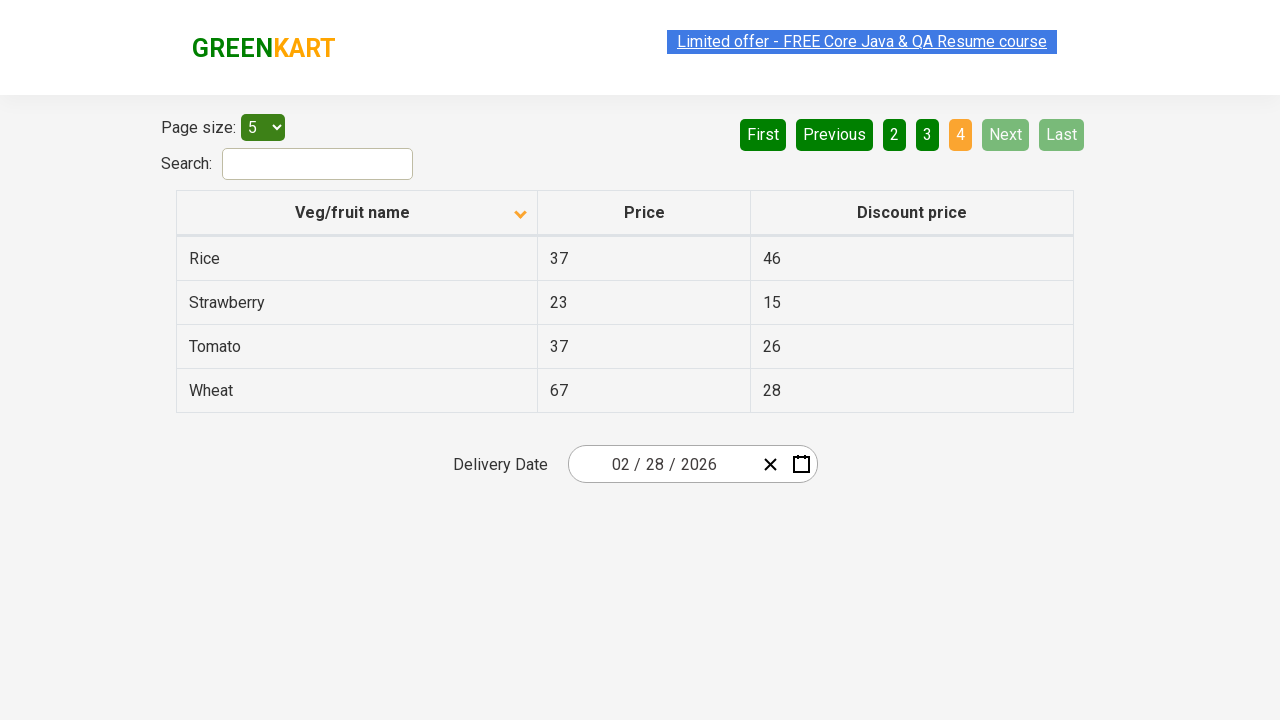

Retrieved items from current page
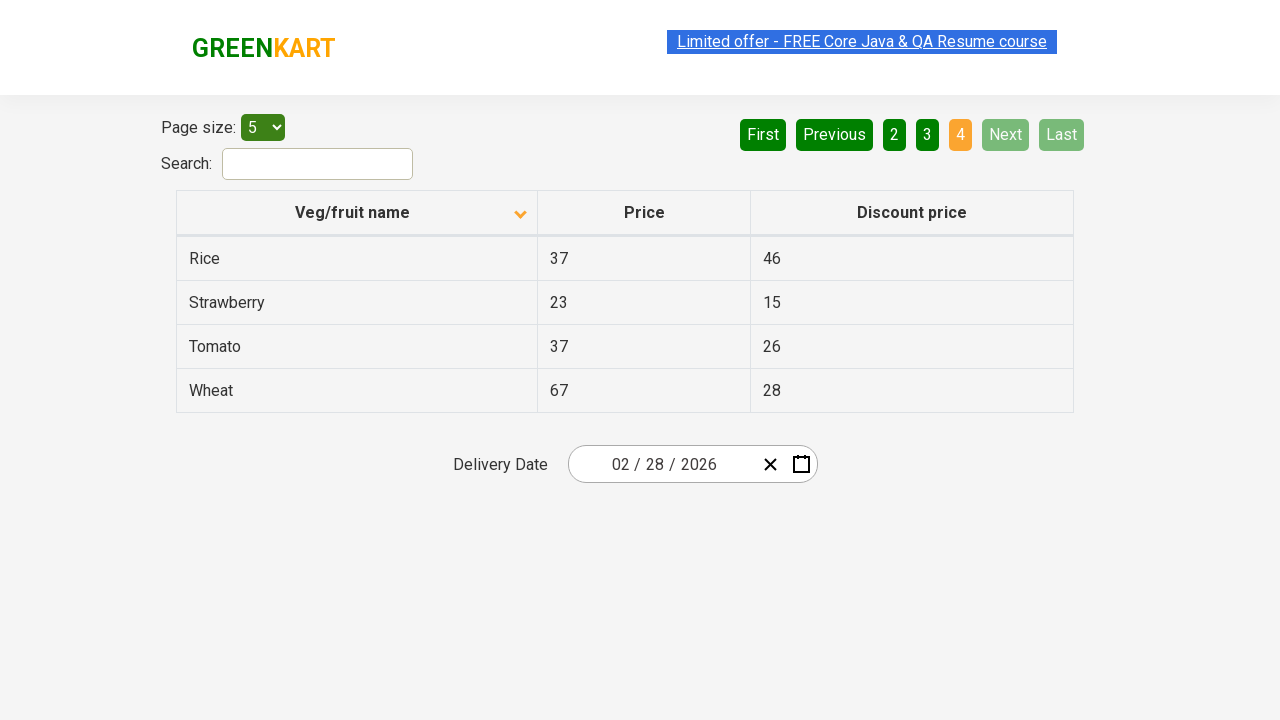

Found 'Rice' item on current page
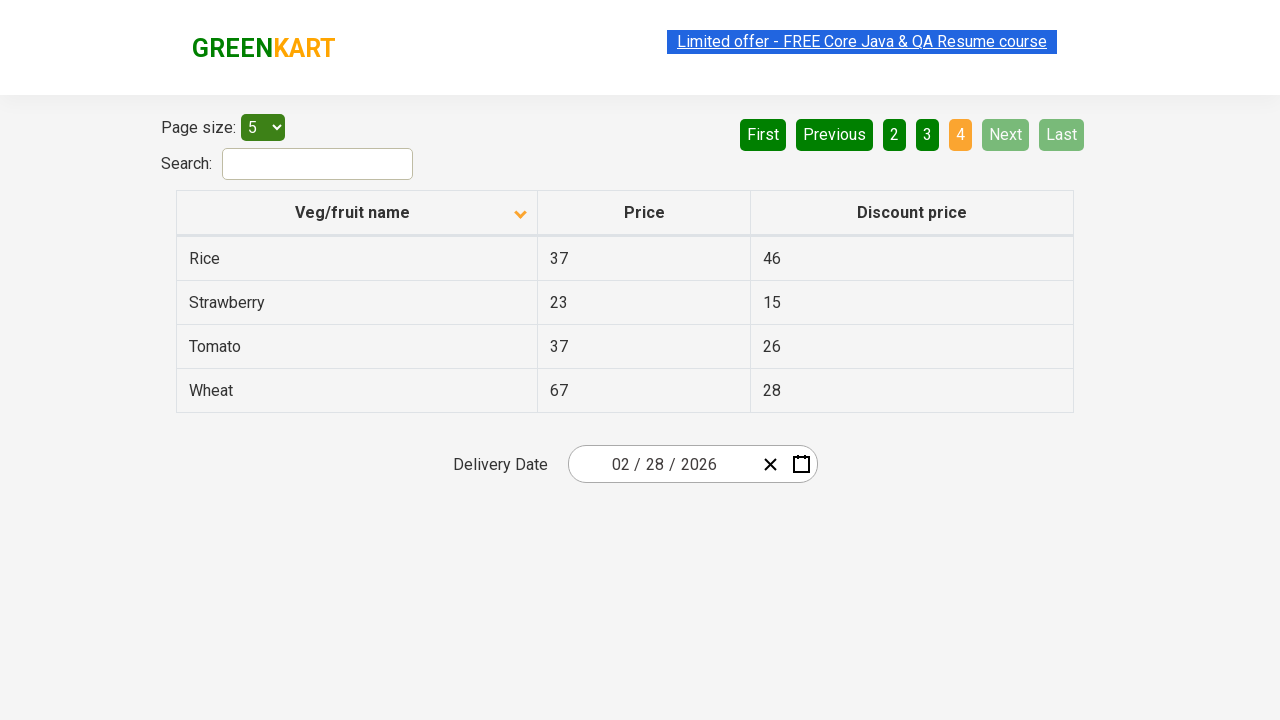

Verified that 'Rice' item was successfully found in table
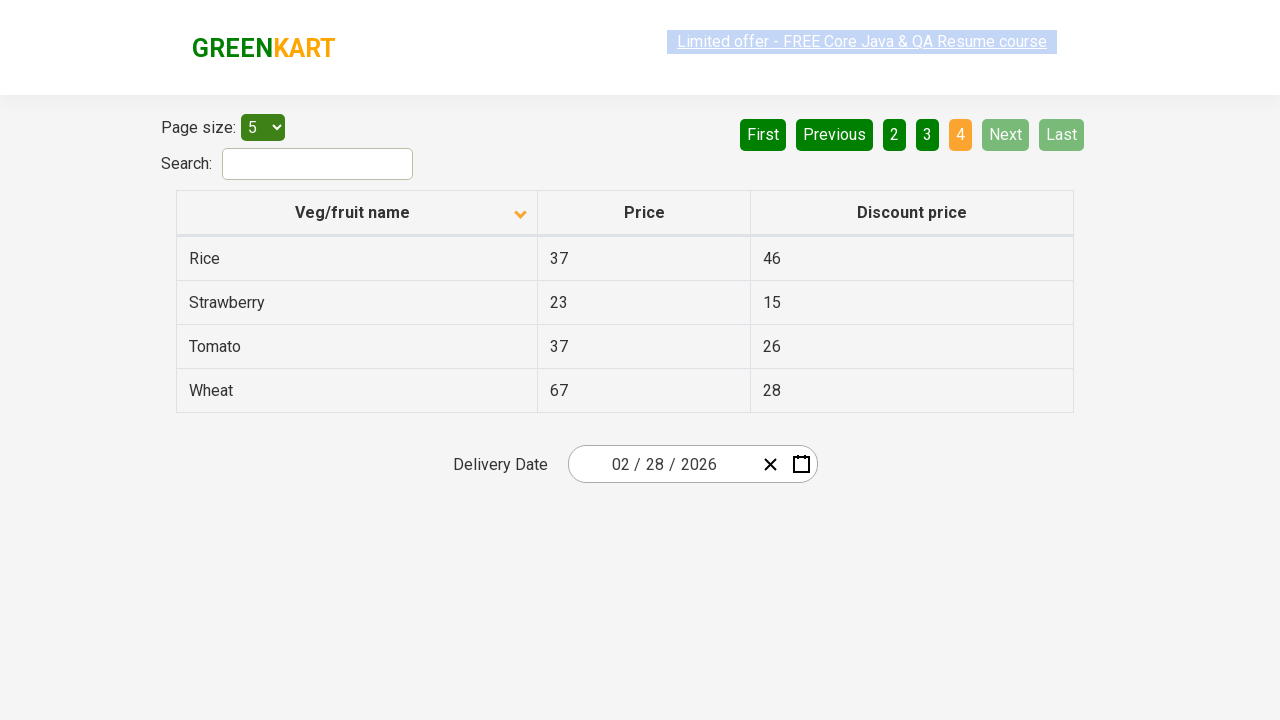

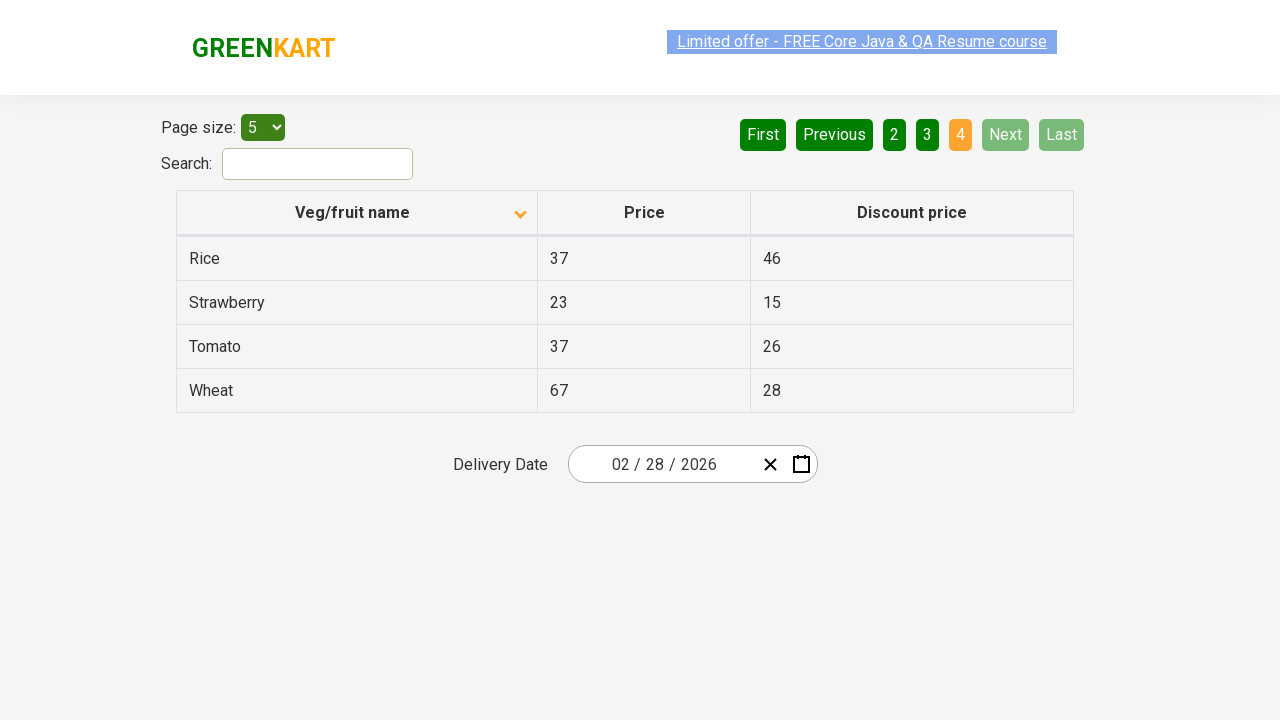